Tests drag and drop functionality by dragging an element from source to destination within an iframe on jQuery UI demo page

Starting URL: https://jqueryui.com/droppable/

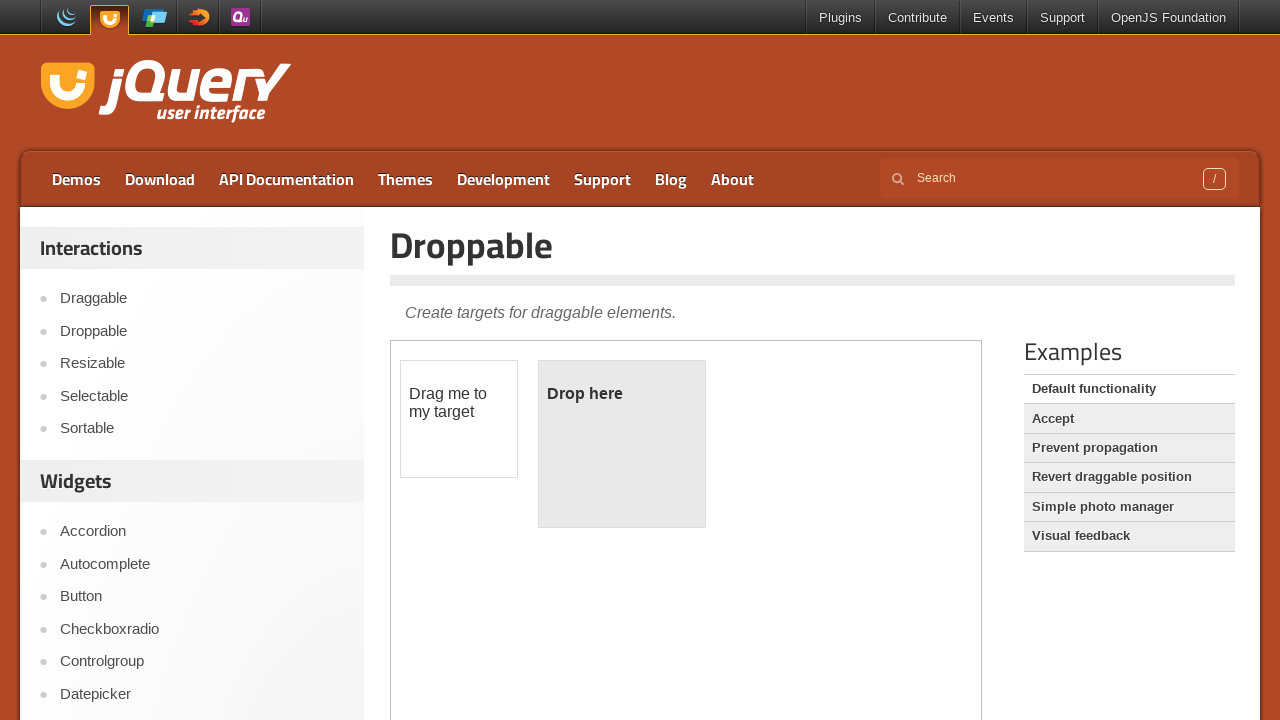

Located the iframe containing drag and drop demo
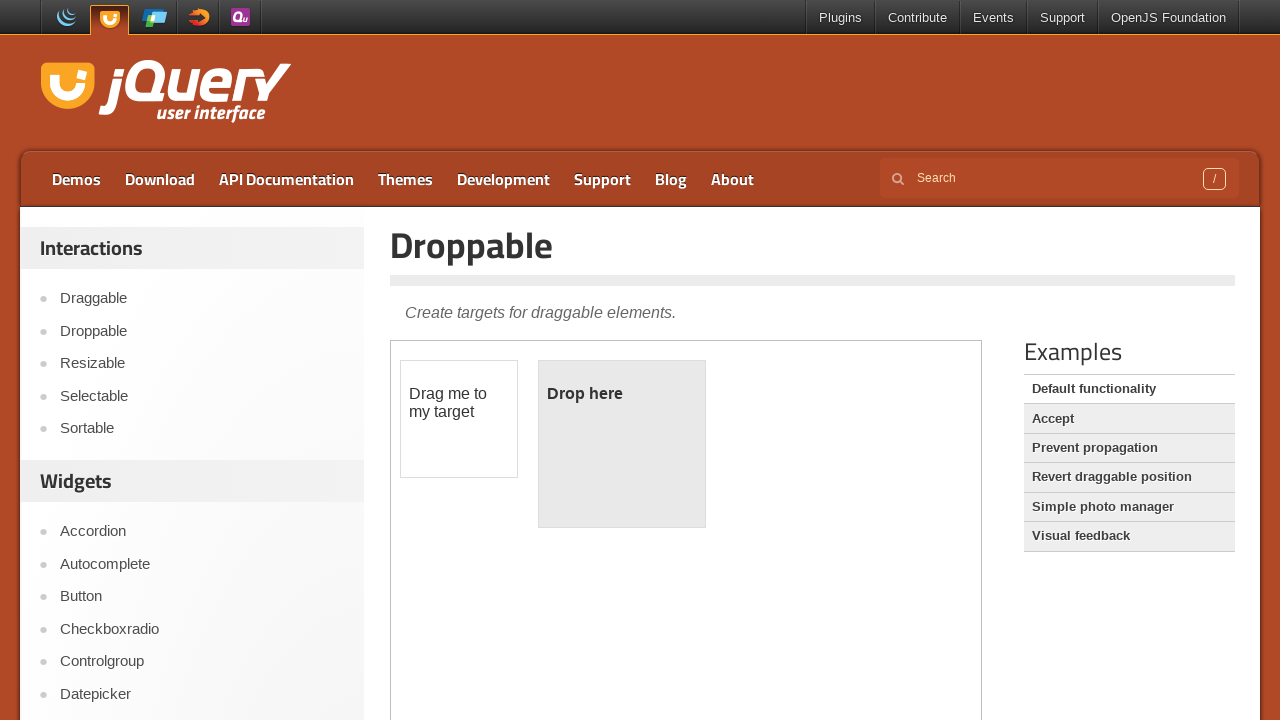

Located the draggable element with id 'draggable'
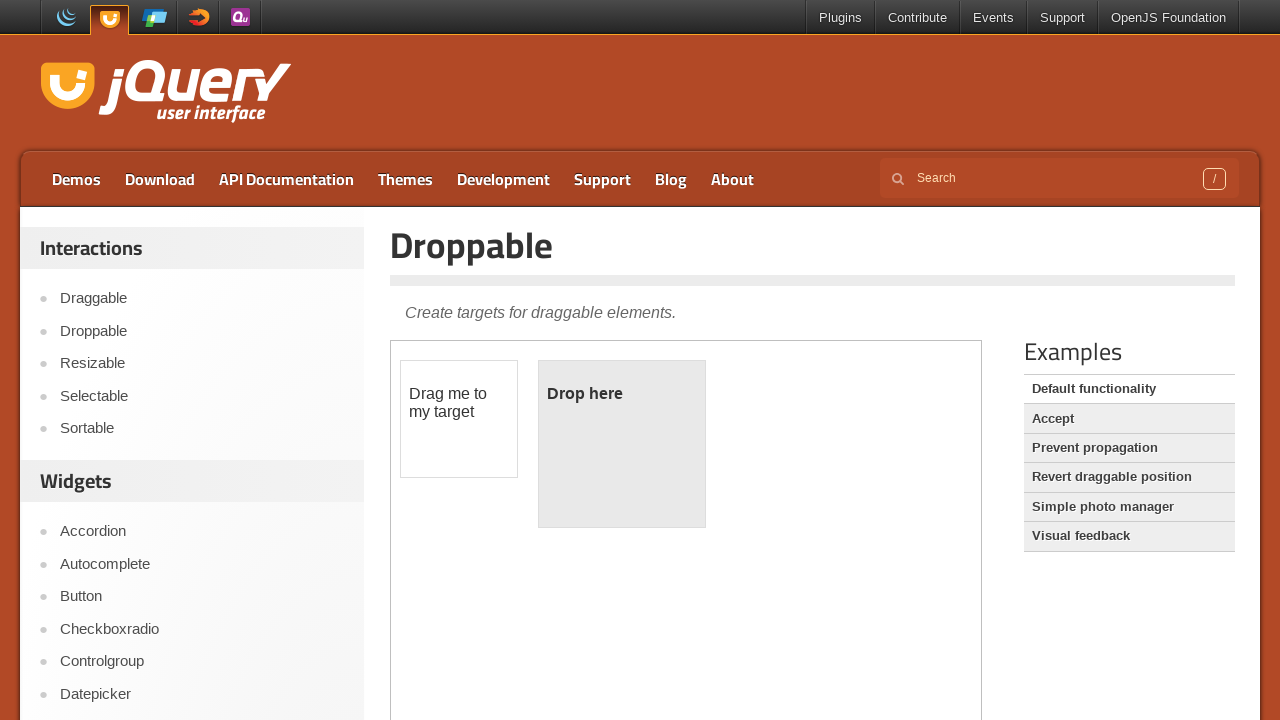

Located the droppable target element with id 'droppable'
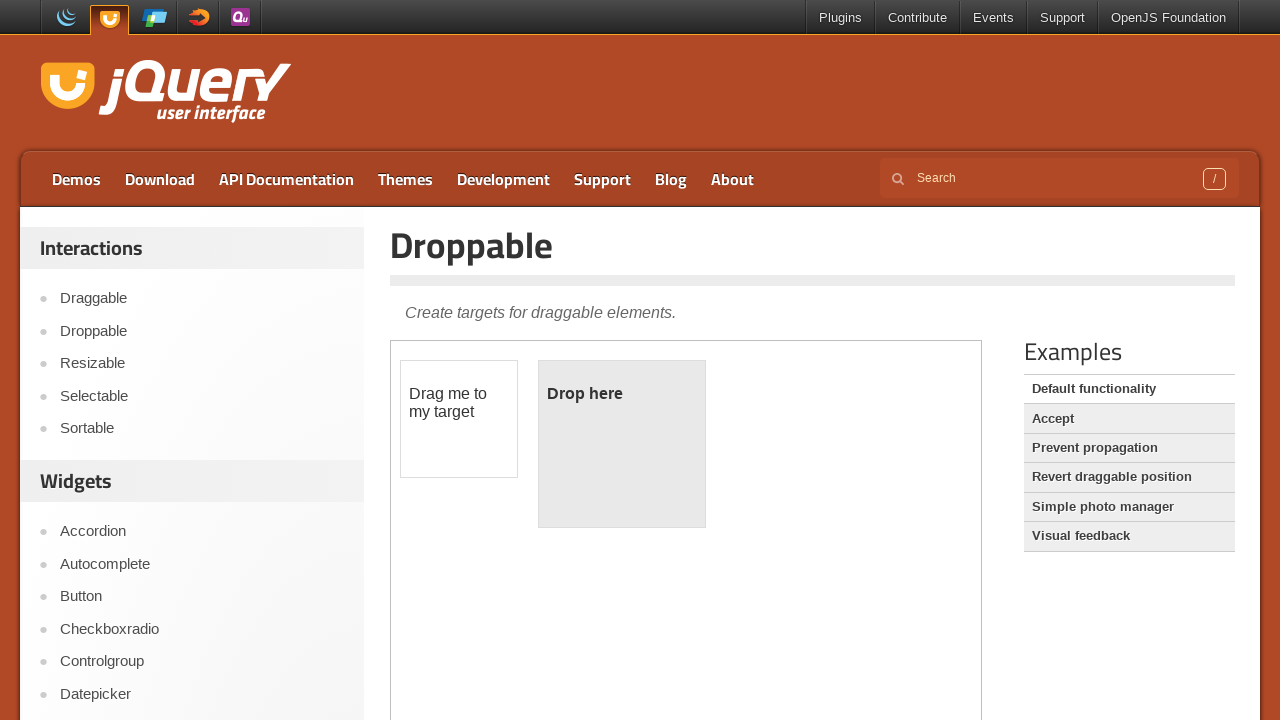

Dragged the draggable element to the droppable target at (622, 444)
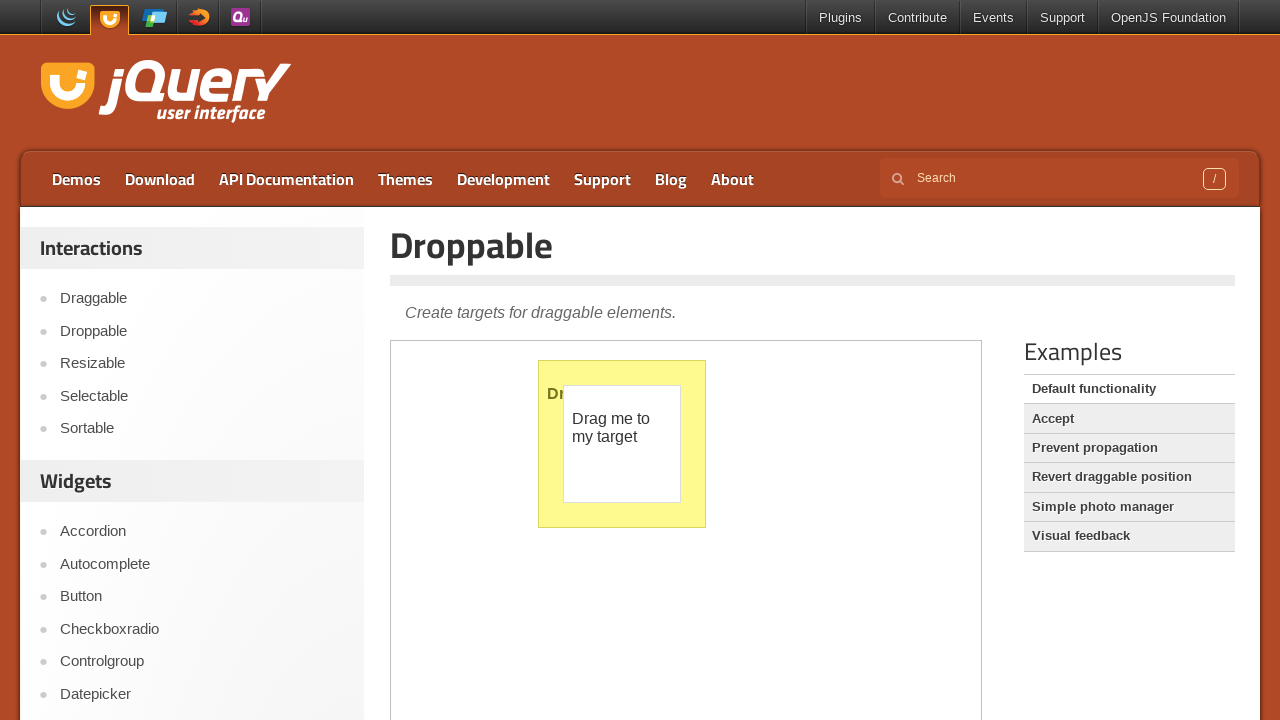

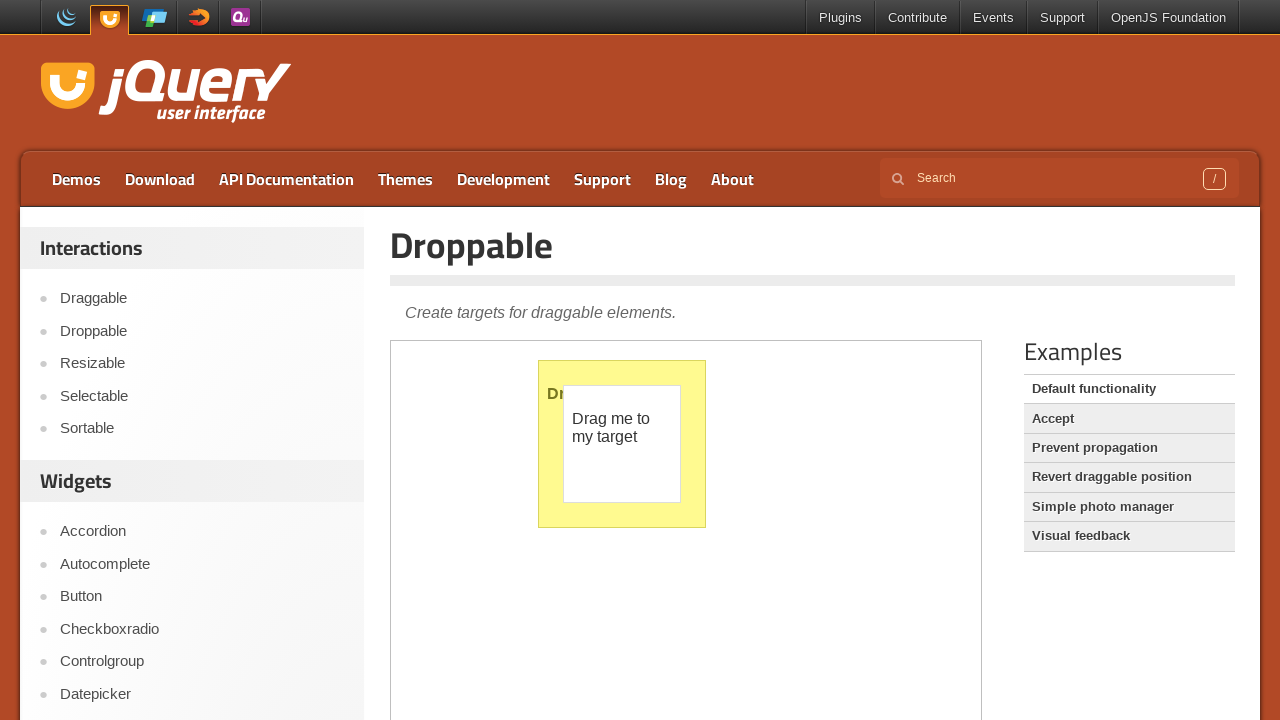